Verifies that an input element with name 'no_type' is enabled on the page

Starting URL: https://www.selenium.dev/selenium/web/inputs.html

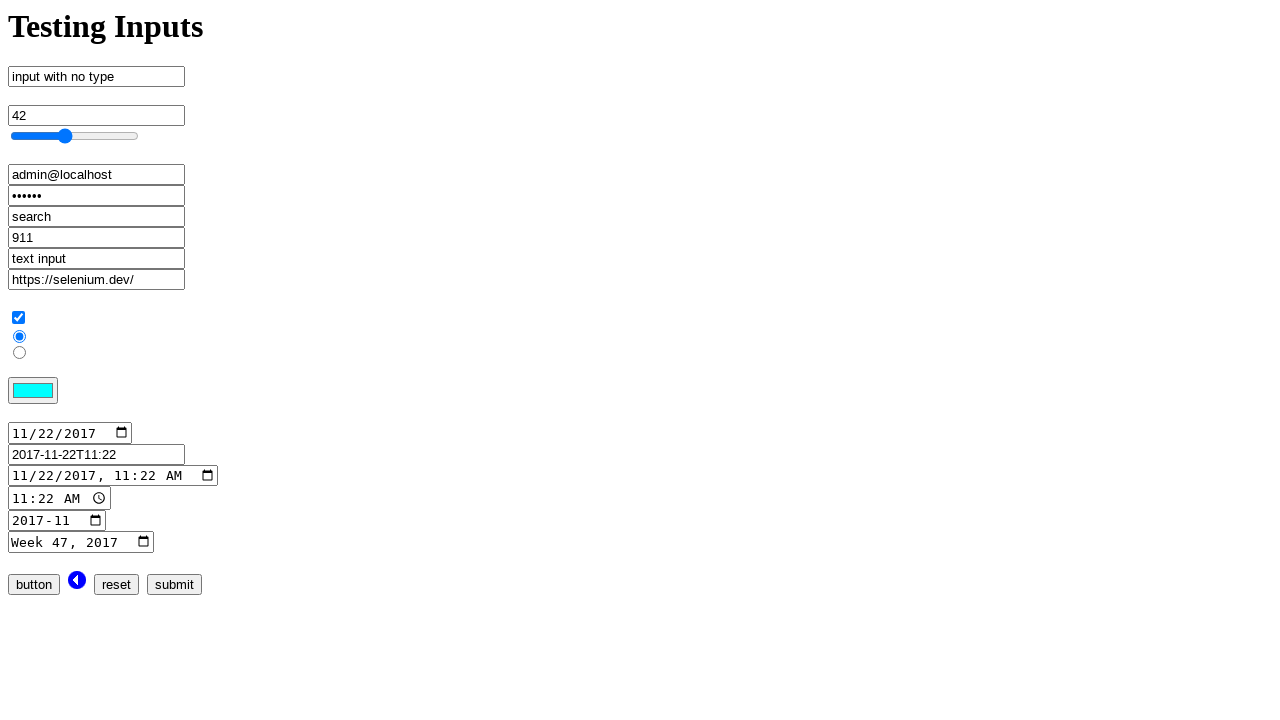

Located input element with name 'no_type'
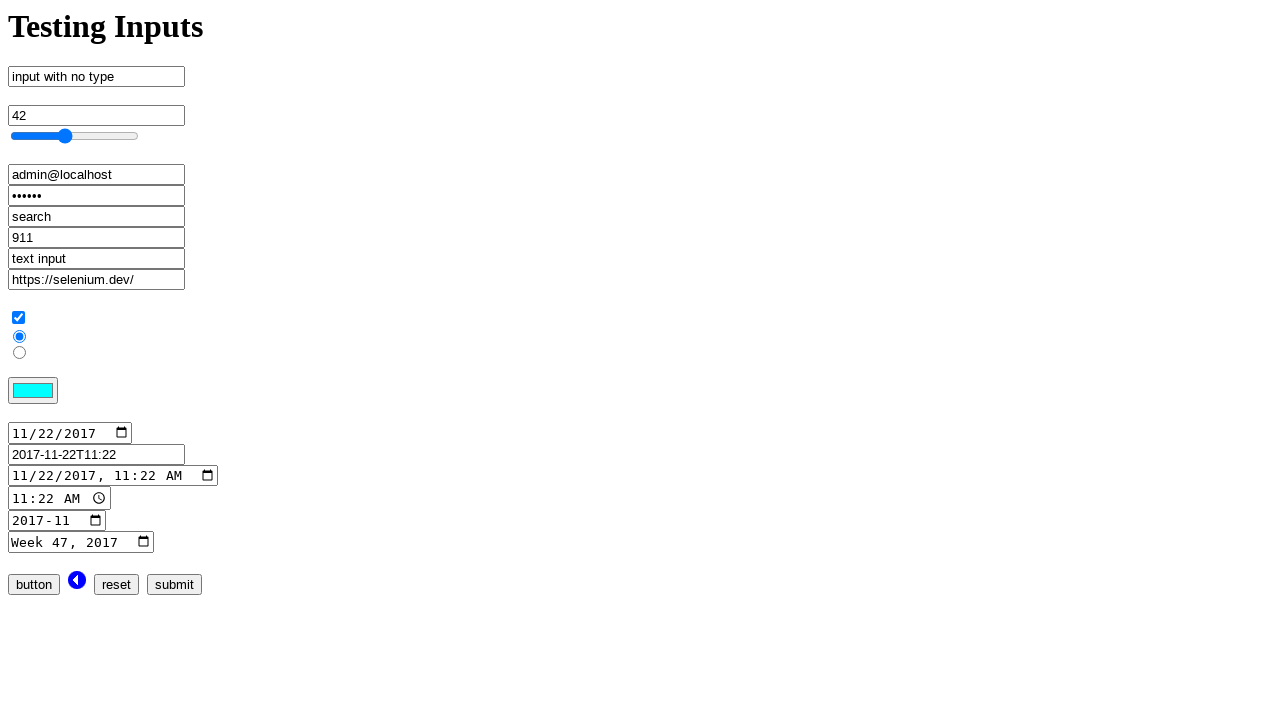

Checked if input element 'no_type' is enabled
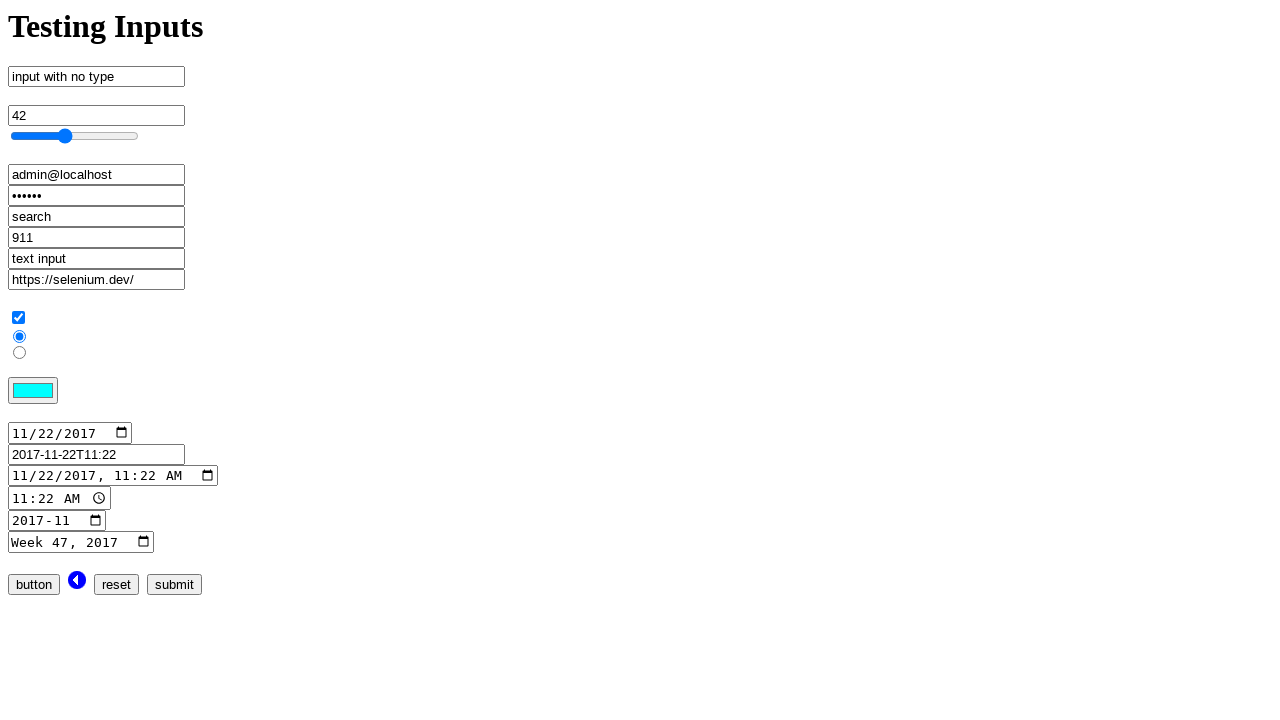

Printed element enable status: True
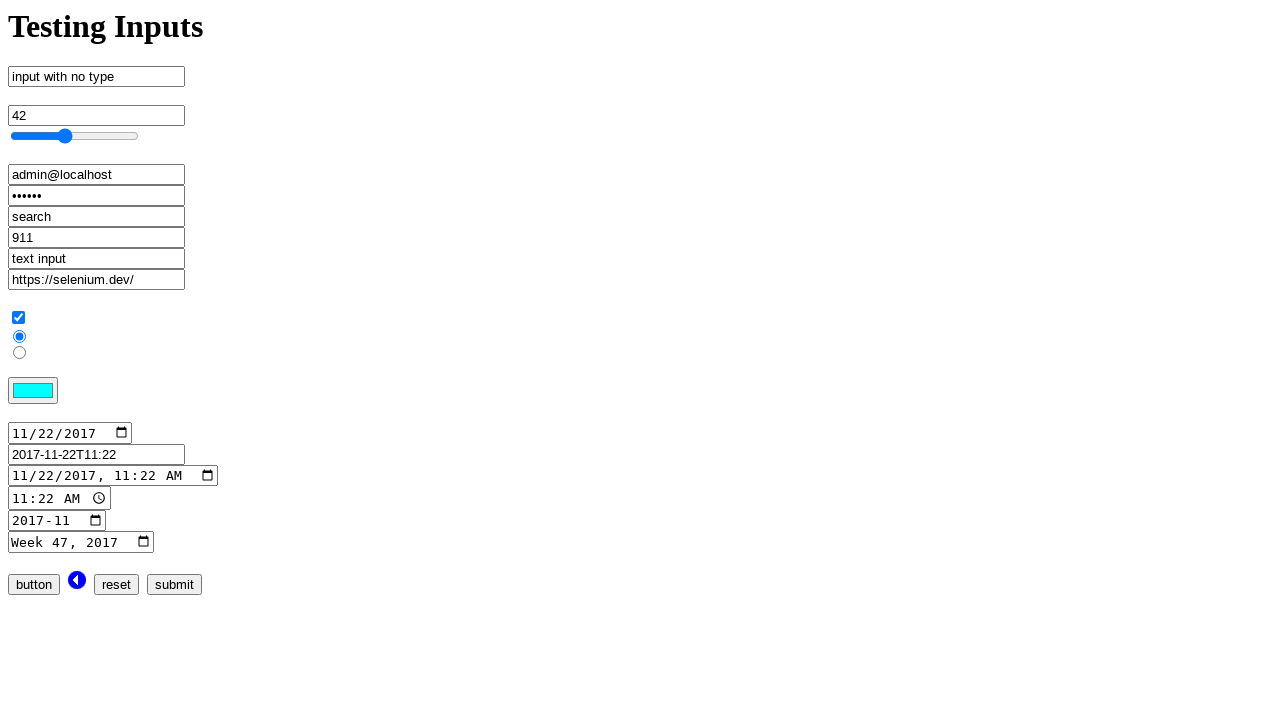

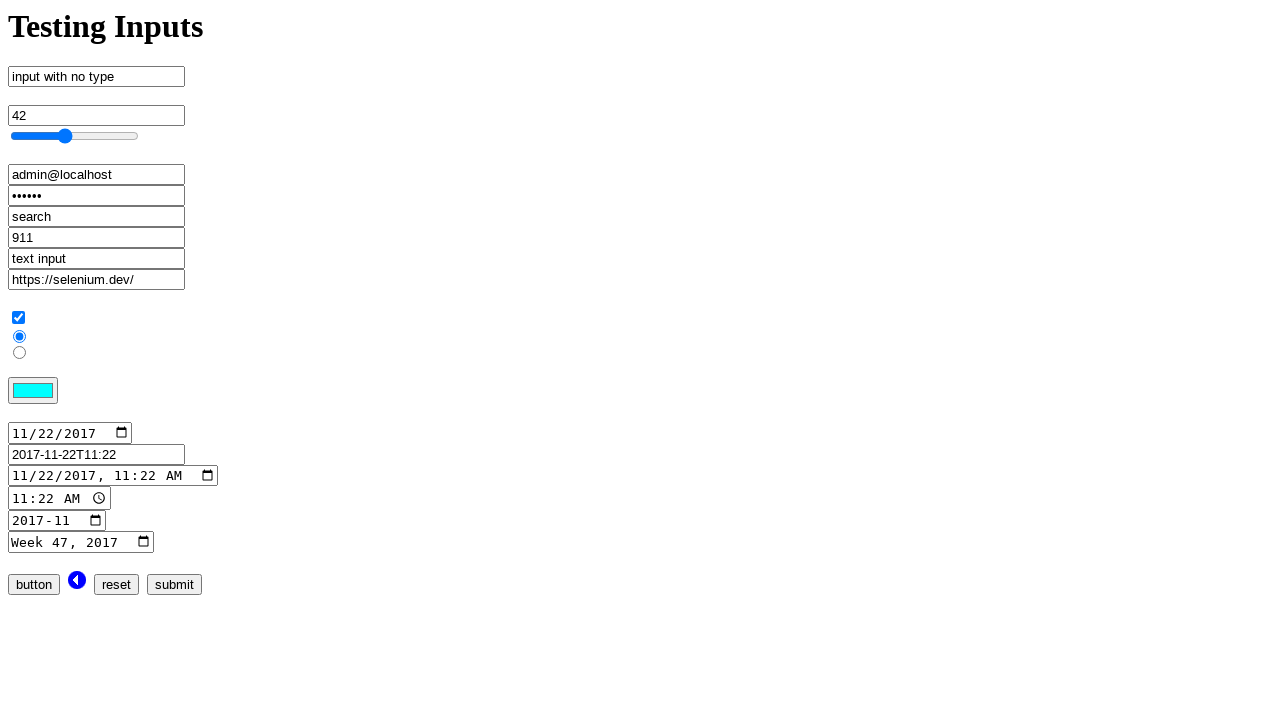